Verifies that the result text shows "You clicked: Ok" after accepting alert

Starting URL: http://the-internet.herokuapp.com/javascript_alerts

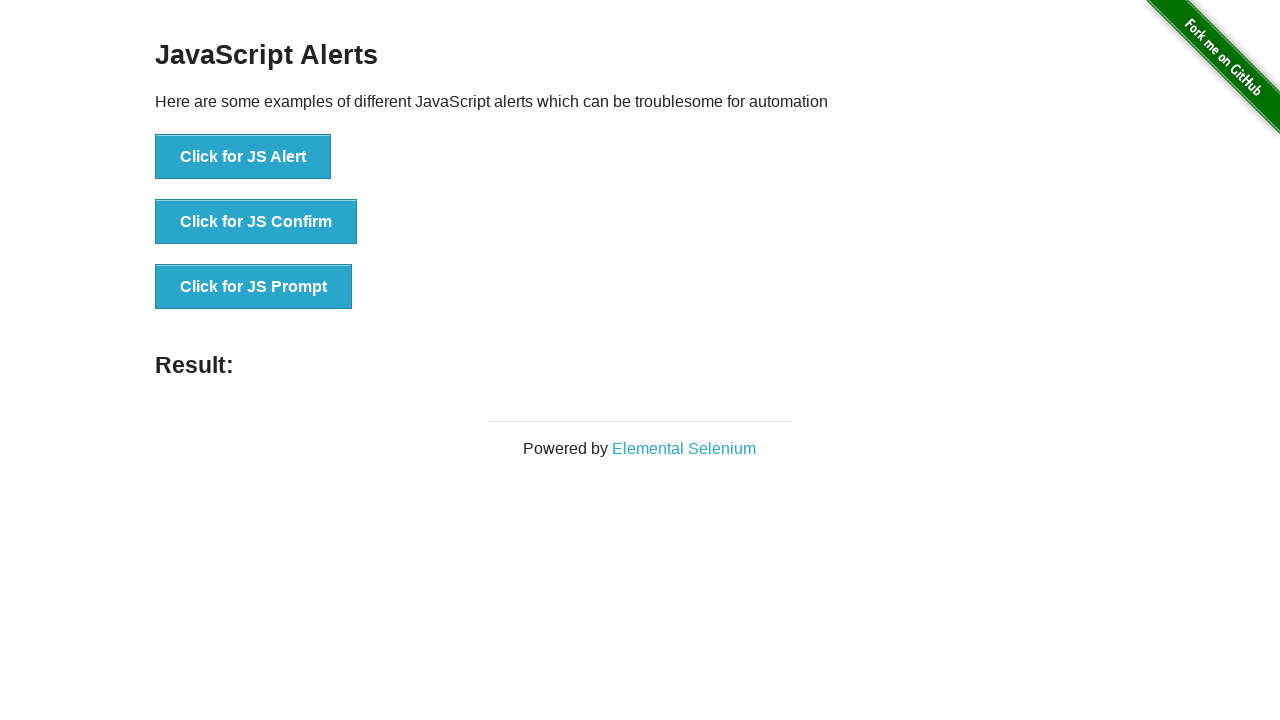

Navigated to JavaScript alerts page
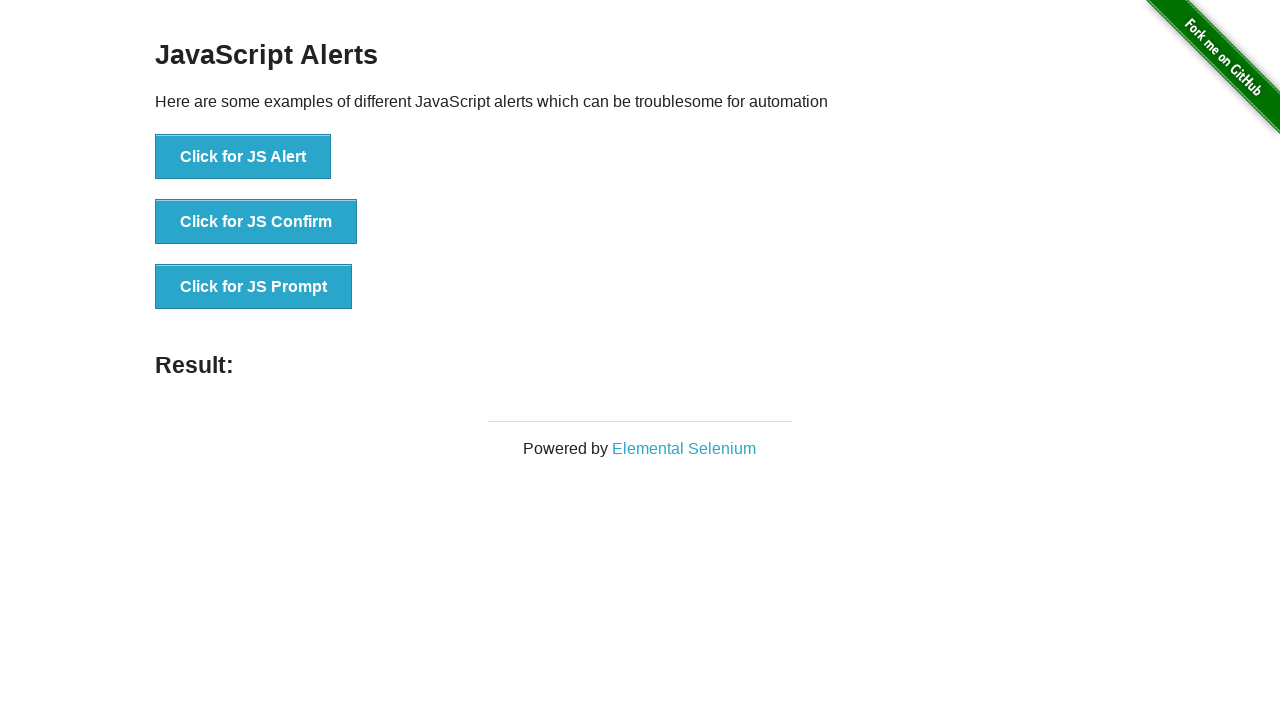

Clicked the alert button at (243, 157) on button:has-text('Click for JS Alert')
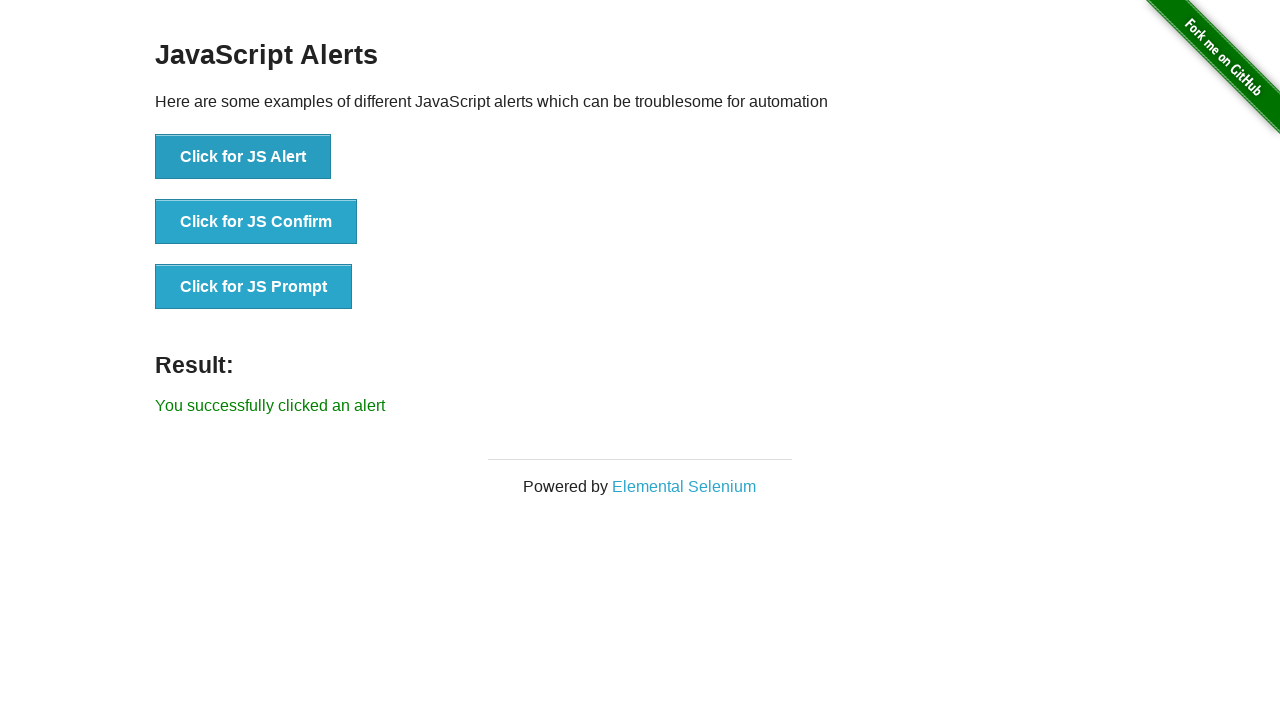

Set up dialog handler to accept alert
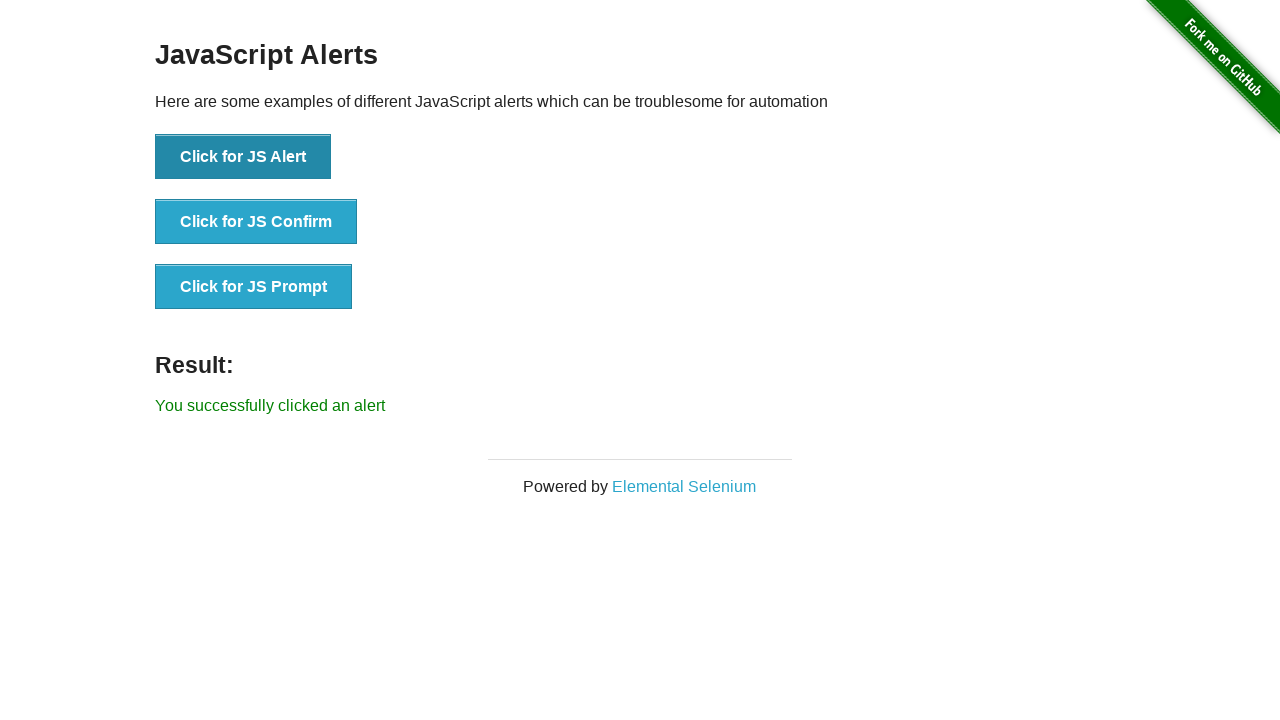

Clicked the confirm button at (256, 222) on button:has-text('Click for JS Confirm')
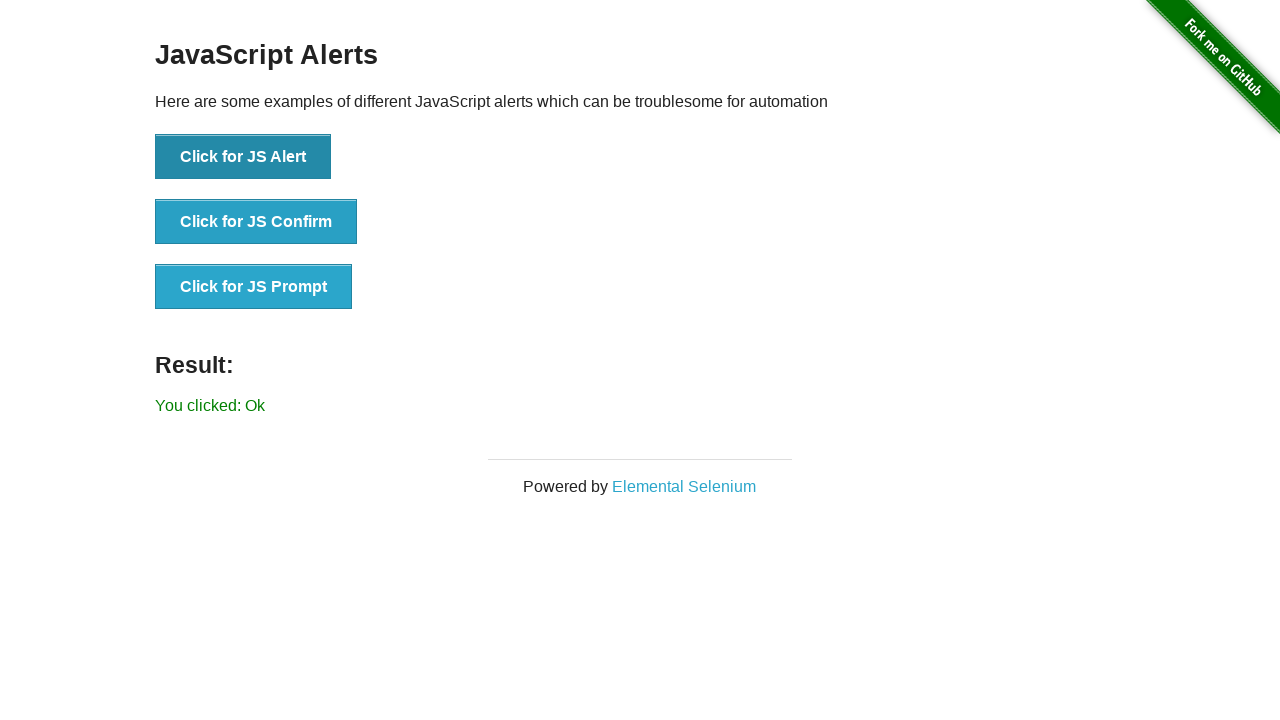

Result element loaded
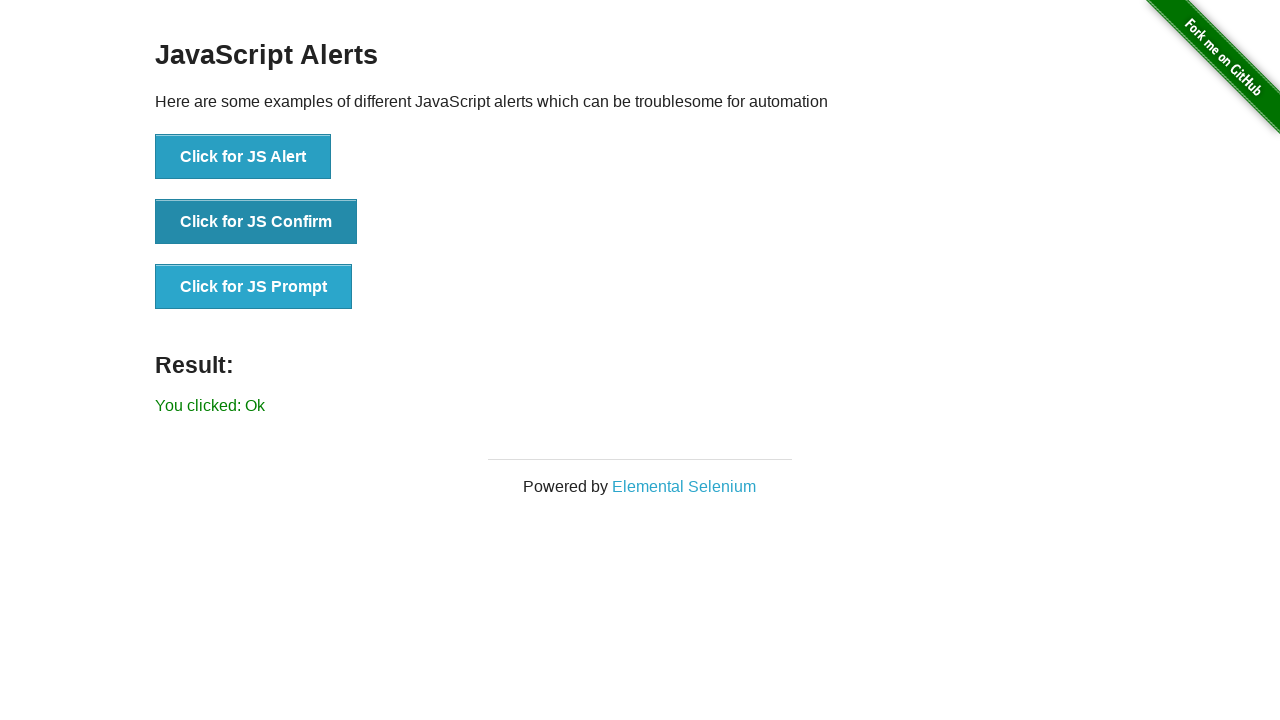

Verified result text shows 'You clicked: Ok'
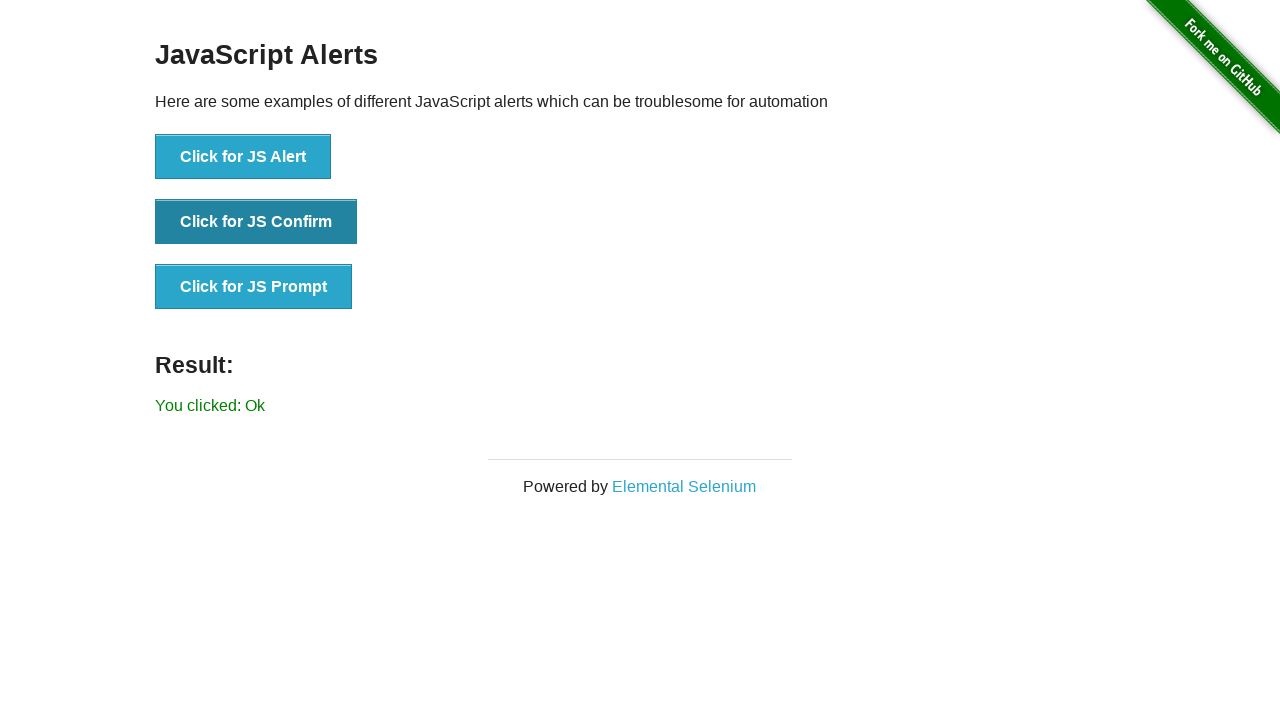

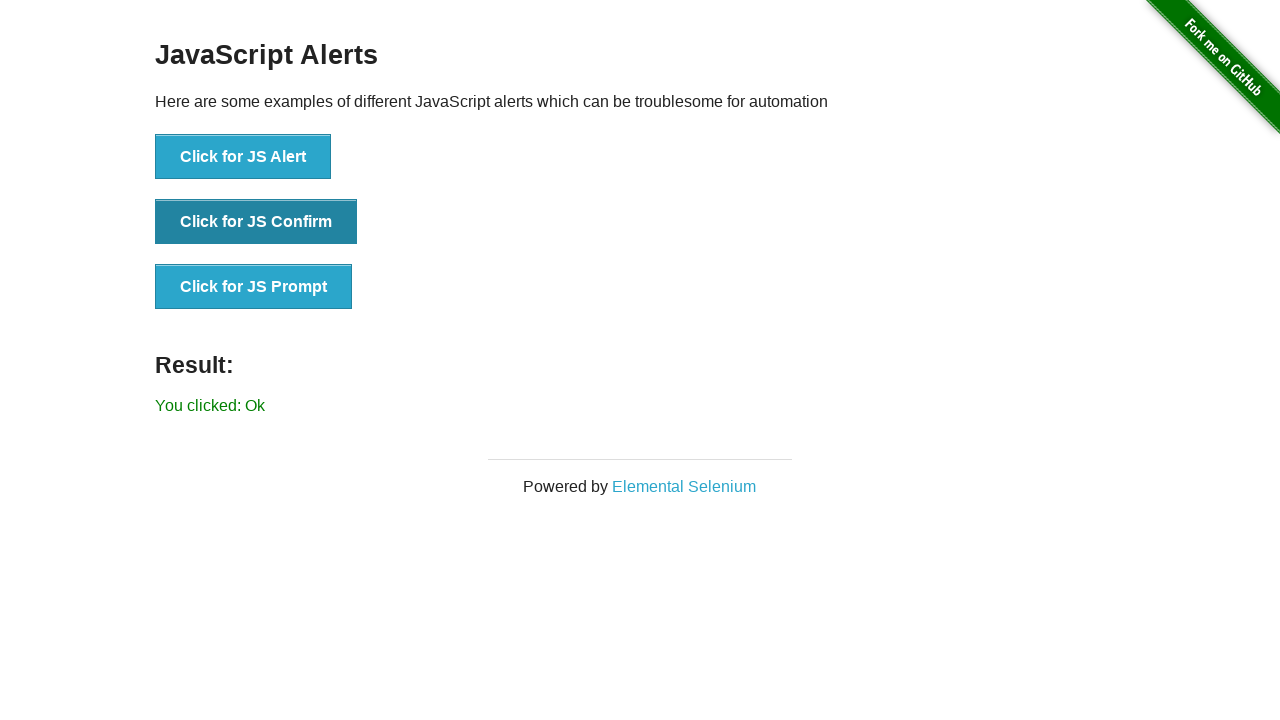